Creates a new paste on Pastebin by setting expiration time to 10 minutes, entering text content and a paste name, then submitting the form

Starting URL: https://pastebin.com

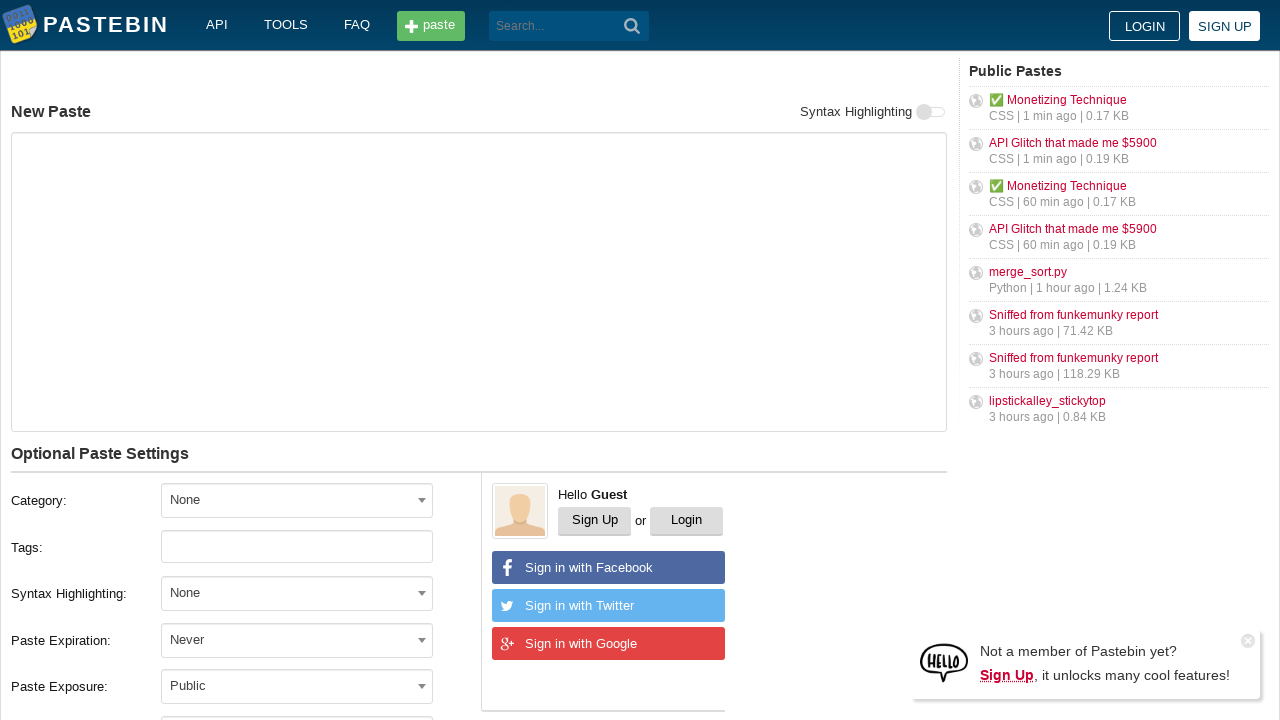

Clicked on the expiration time dropdown arrow at (422, 640) on xpath=//span[@id='select2-postform-expiration-container']/following-sibling::spa
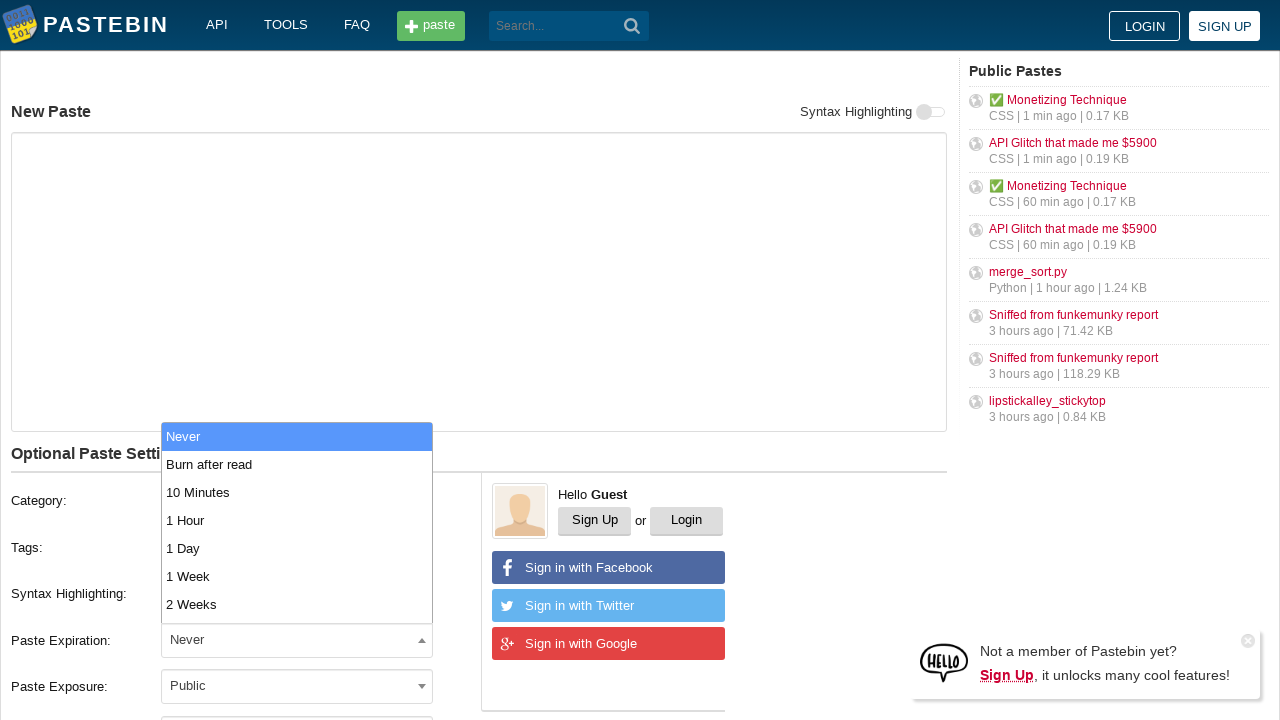

Waited for '10 Minutes' option to appear in dropdown
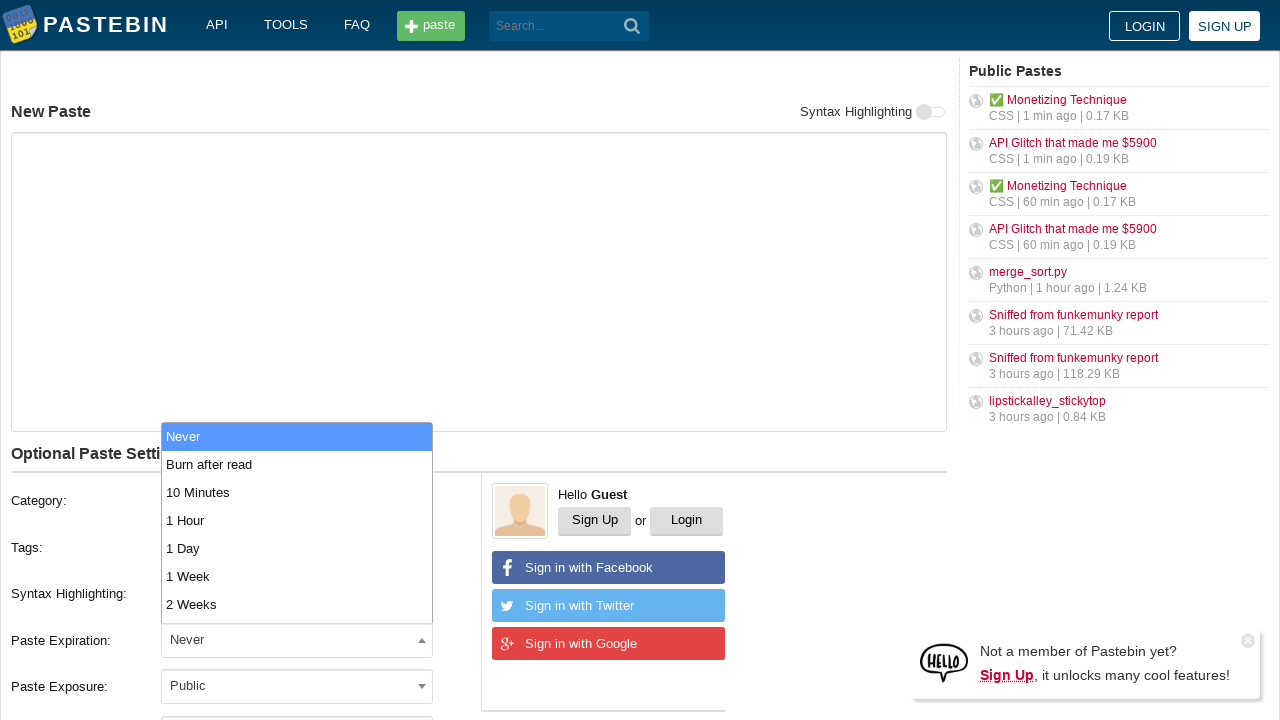

Selected '10 Minutes' as expiration time at (297, 492) on xpath=//li[text()='10 Minutes']
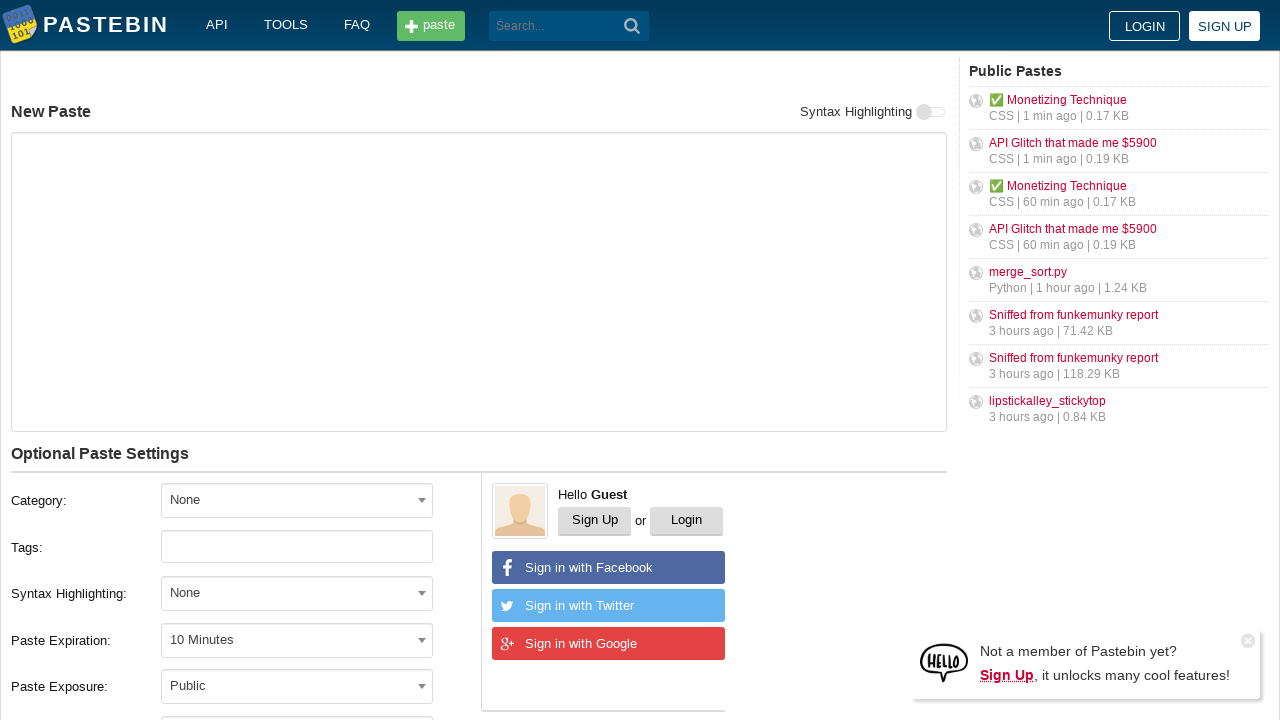

Entered paste content 'Hello from WebDriver' on #postform-text
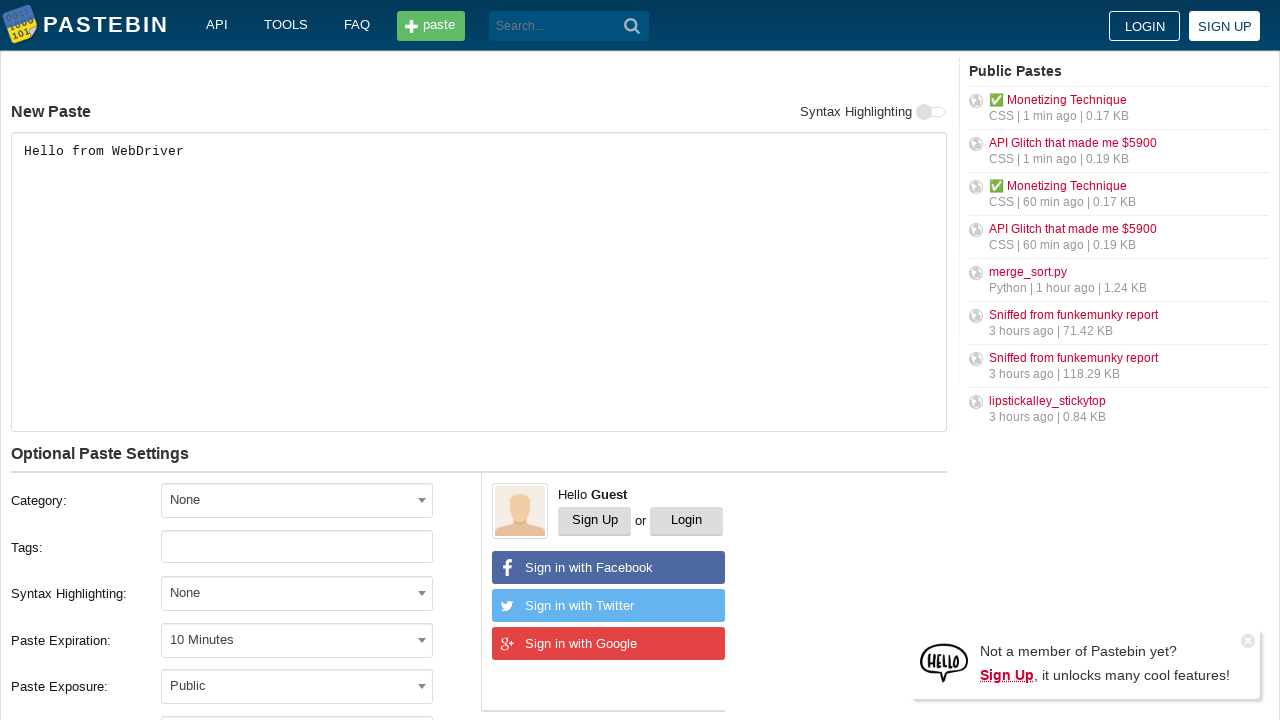

Entered paste name 'helloweb' on #postform-name
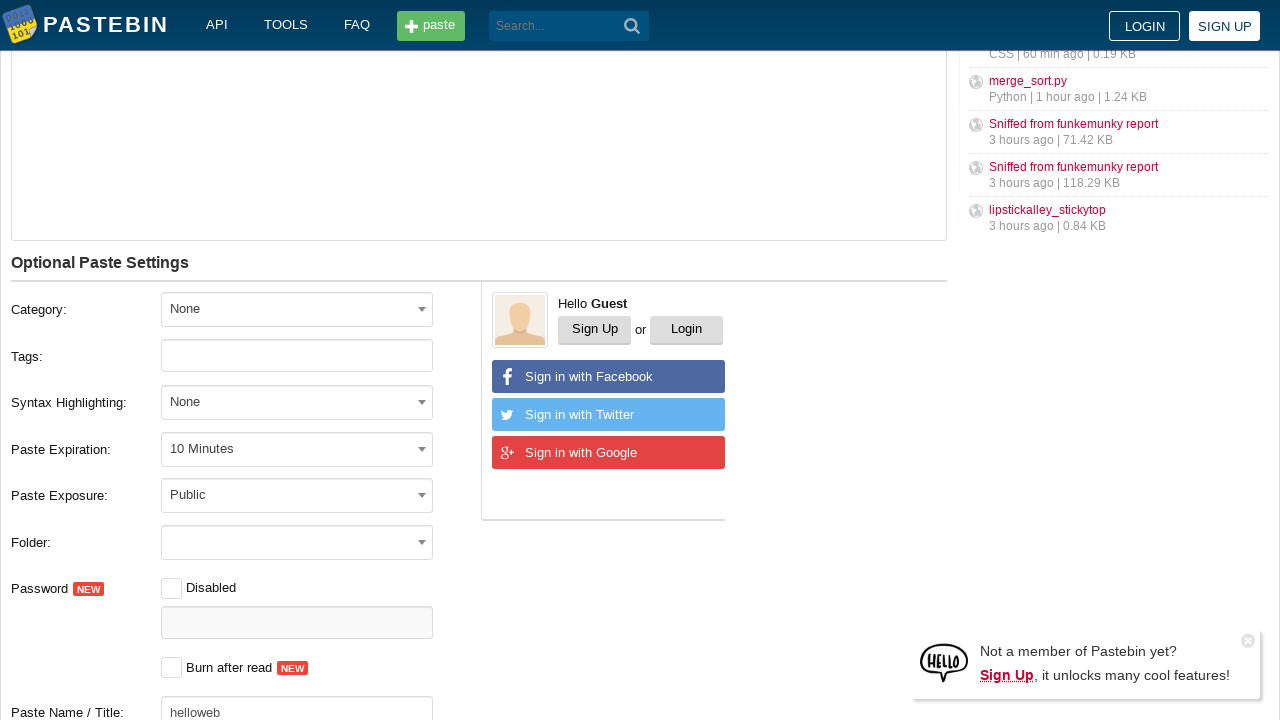

Pressed Enter to submit the paste form on #postform-name
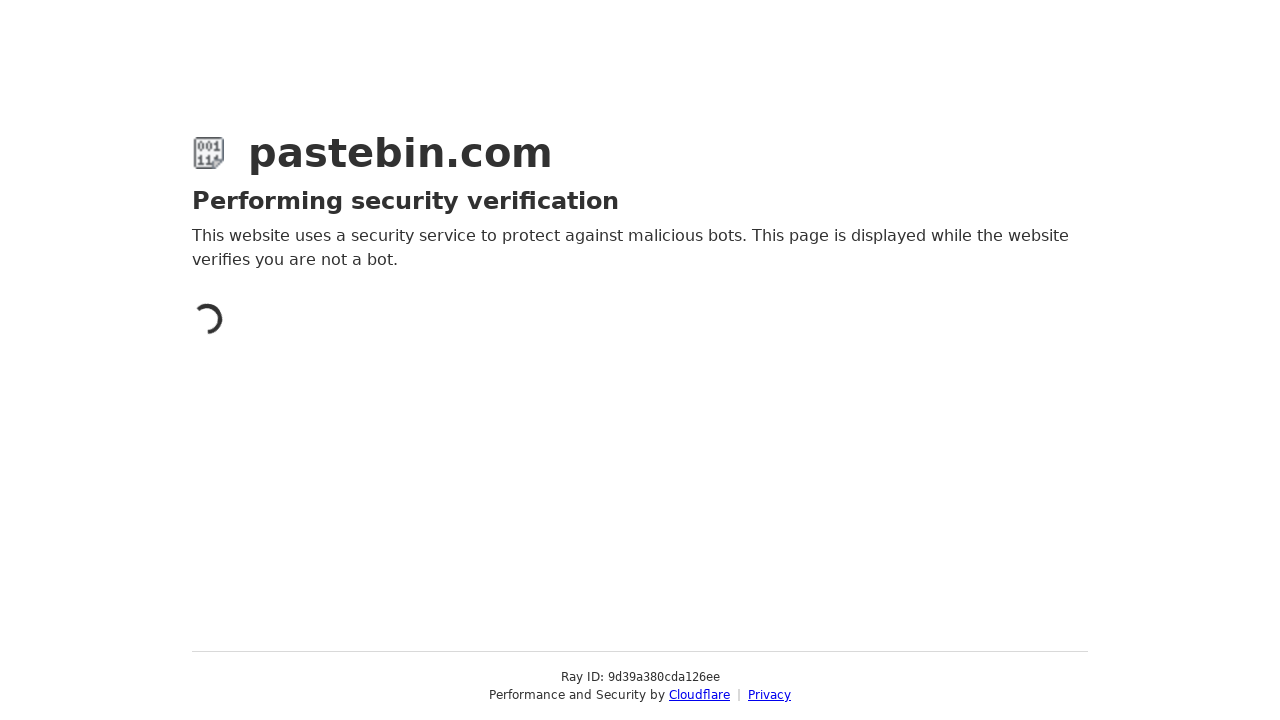

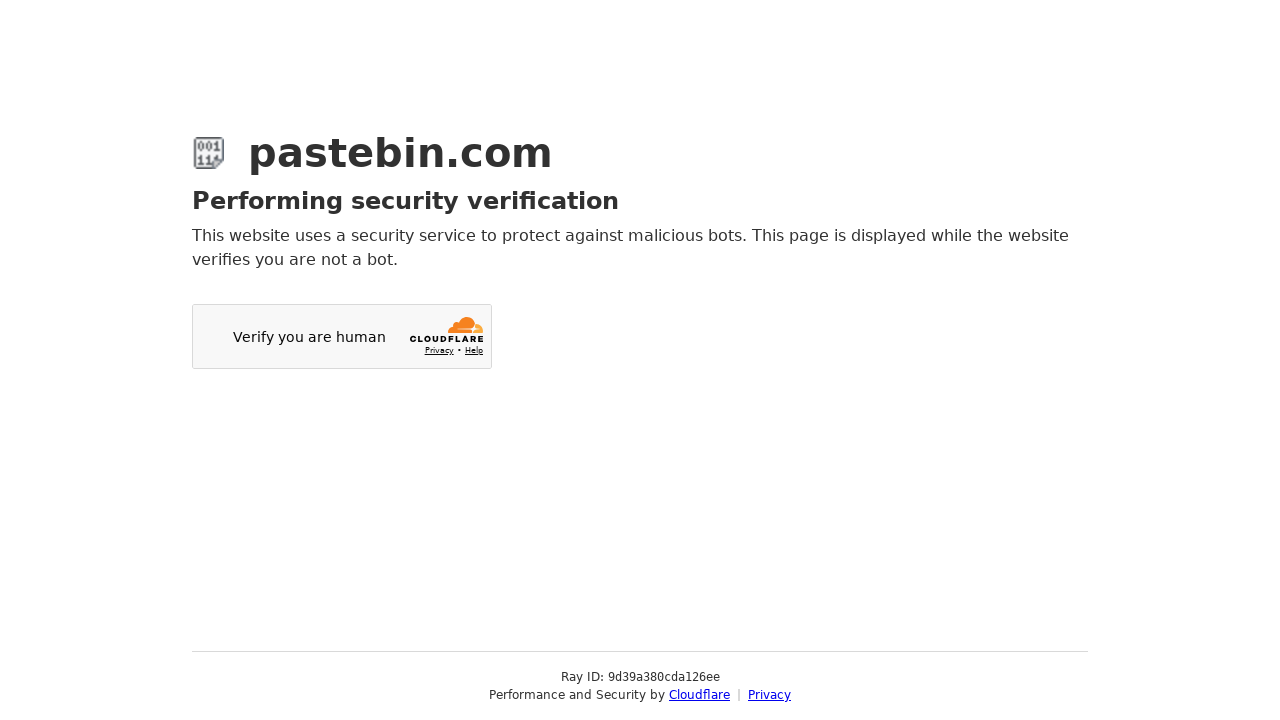